Tests infinite scroll functionality by scrolling to the bottom of the page 10 times and verifying that new content paragraphs are loaded each time.

Starting URL: https://the-internet.herokuapp.com/infinite_scroll

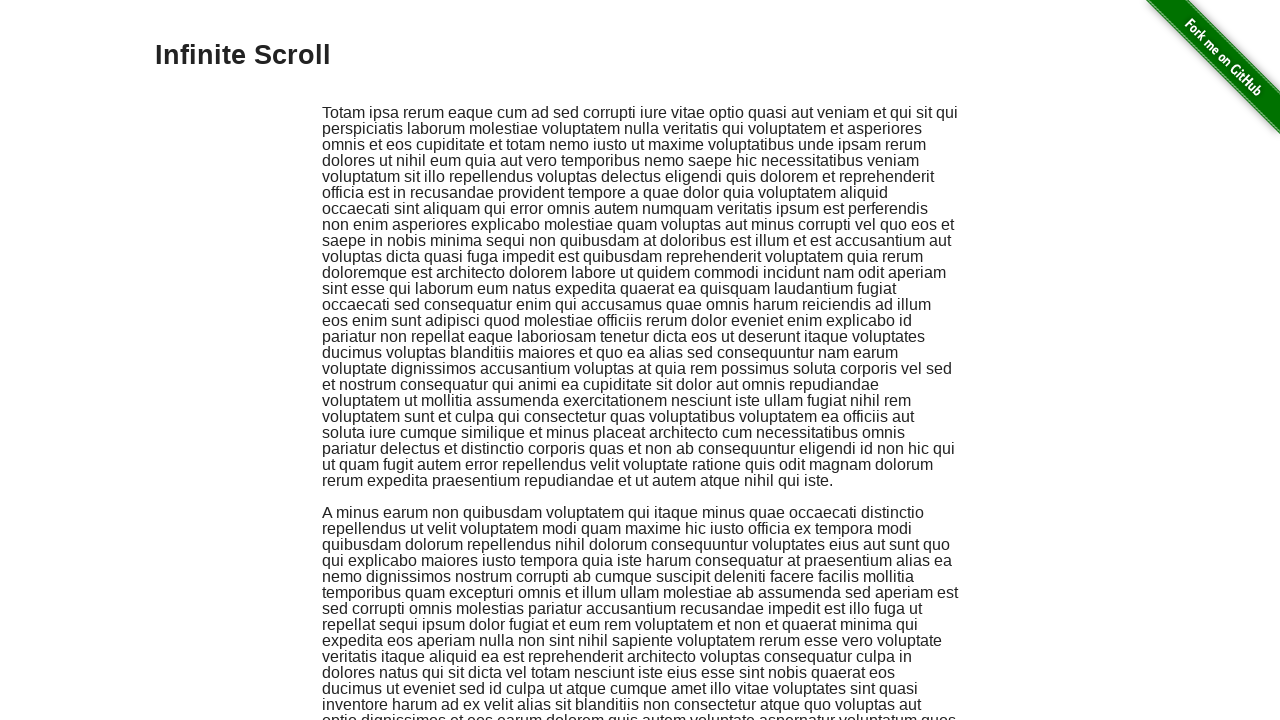

Navigated to infinite scroll page
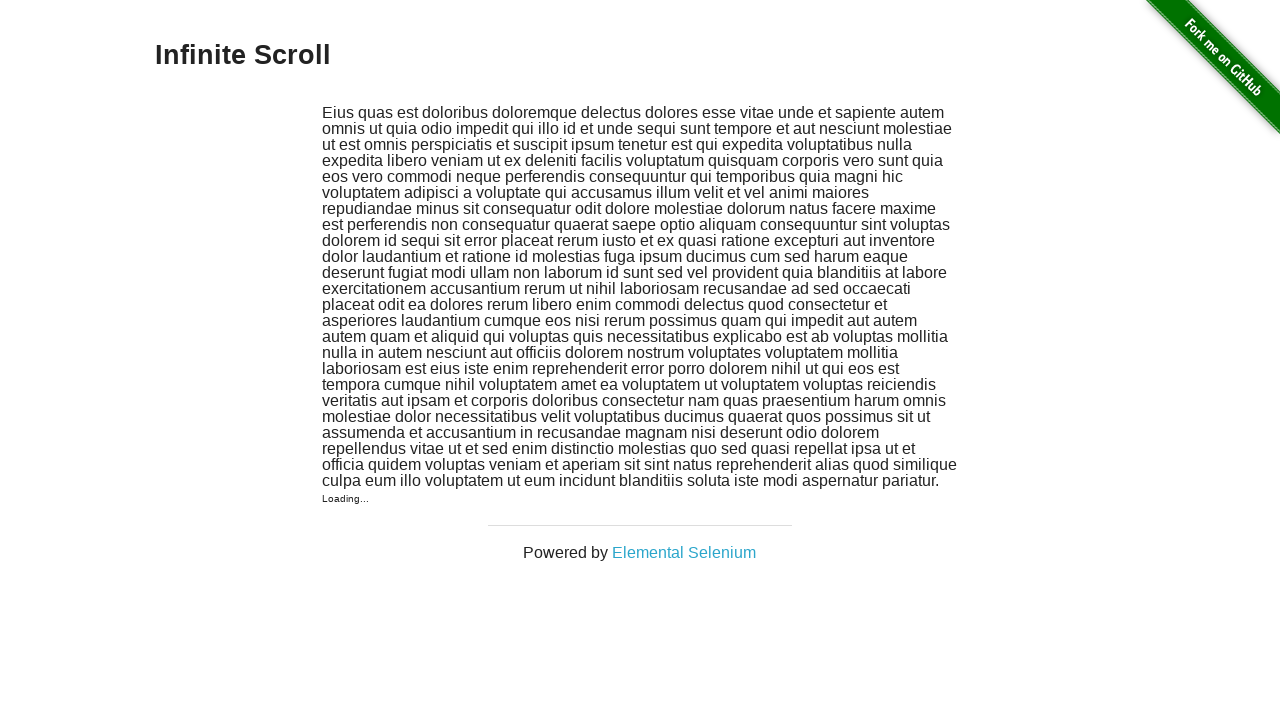

Waited 1 second for content to load (iteration 1)
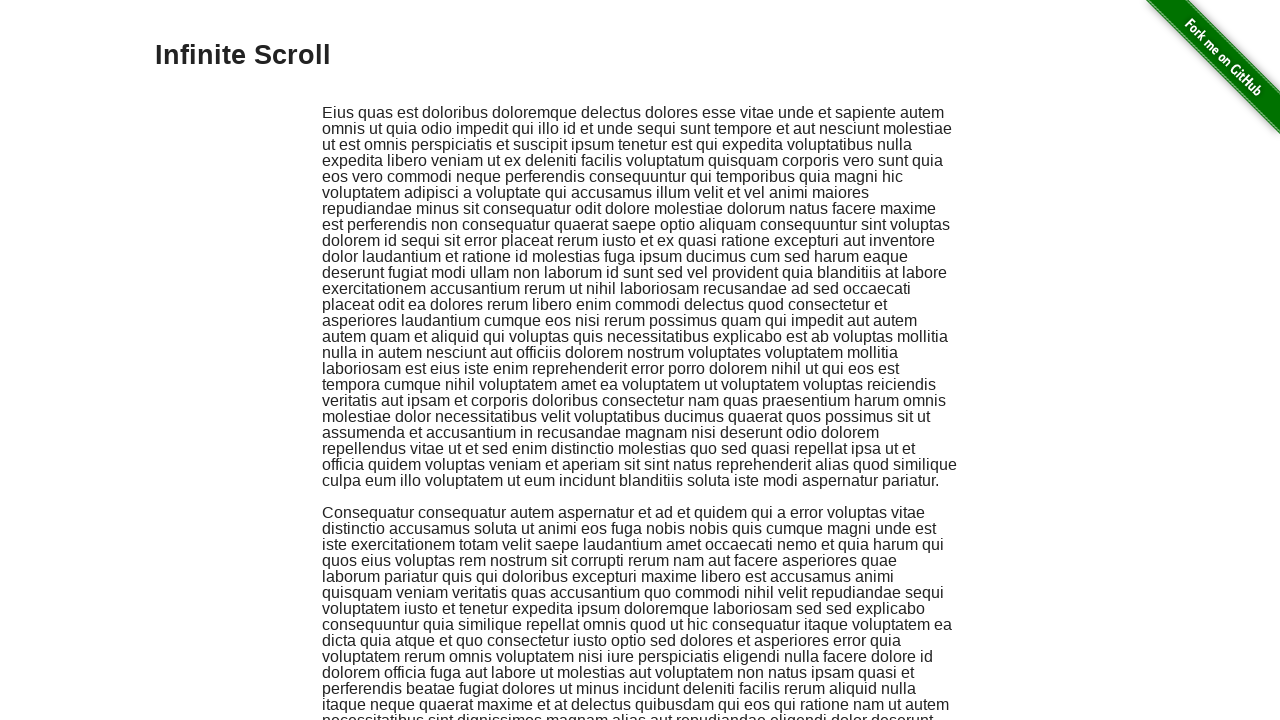

New paragraph 1 loaded and visible
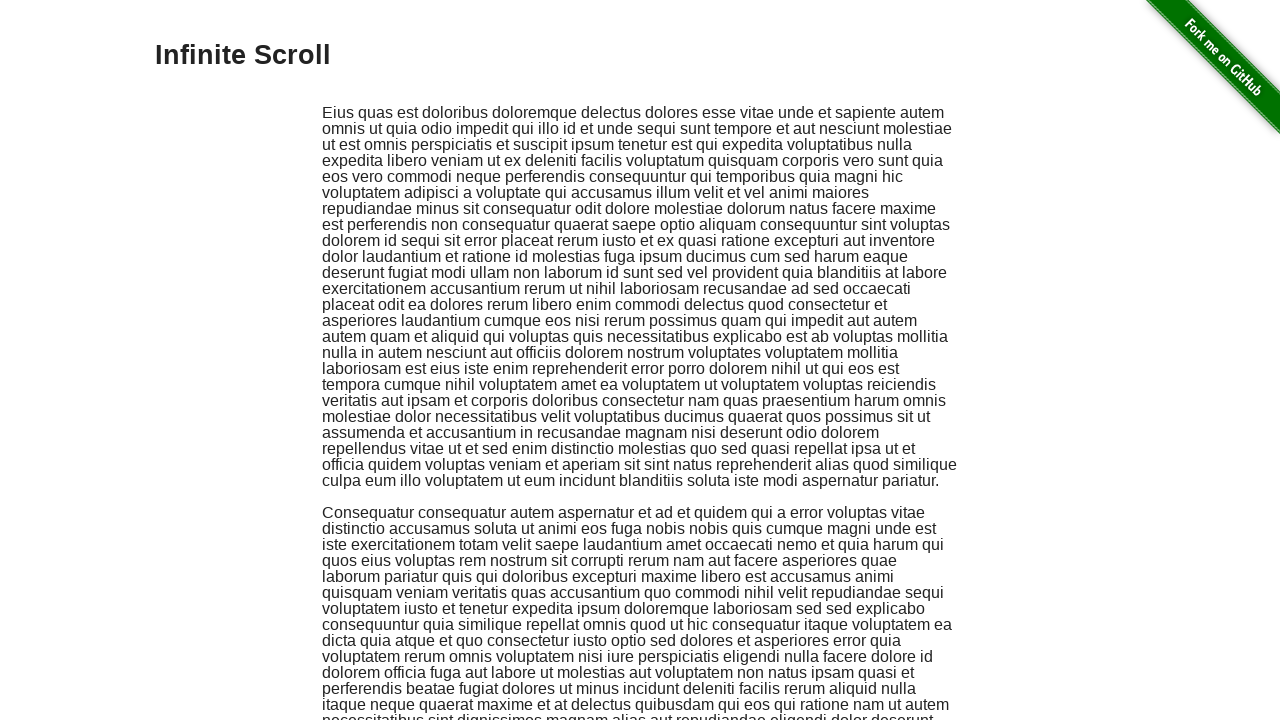

Scrolled to bottom of page (iteration 1)
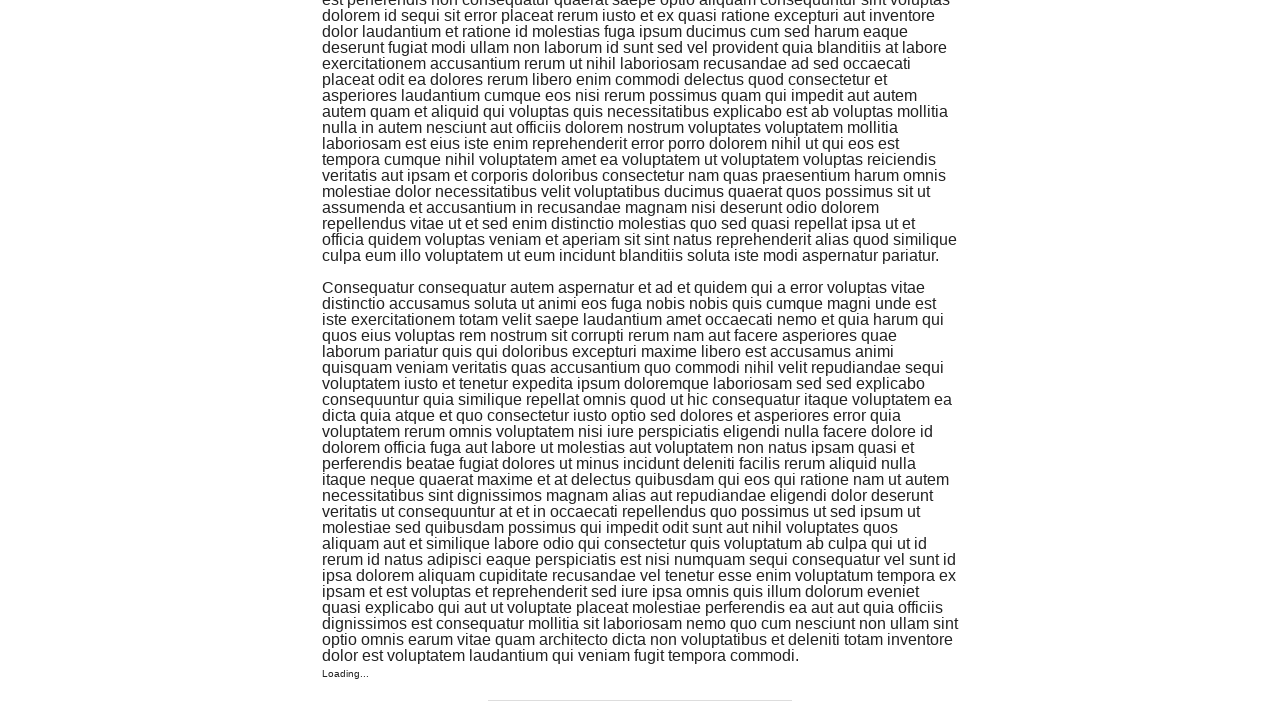

Waited 1 second for content to load (iteration 2)
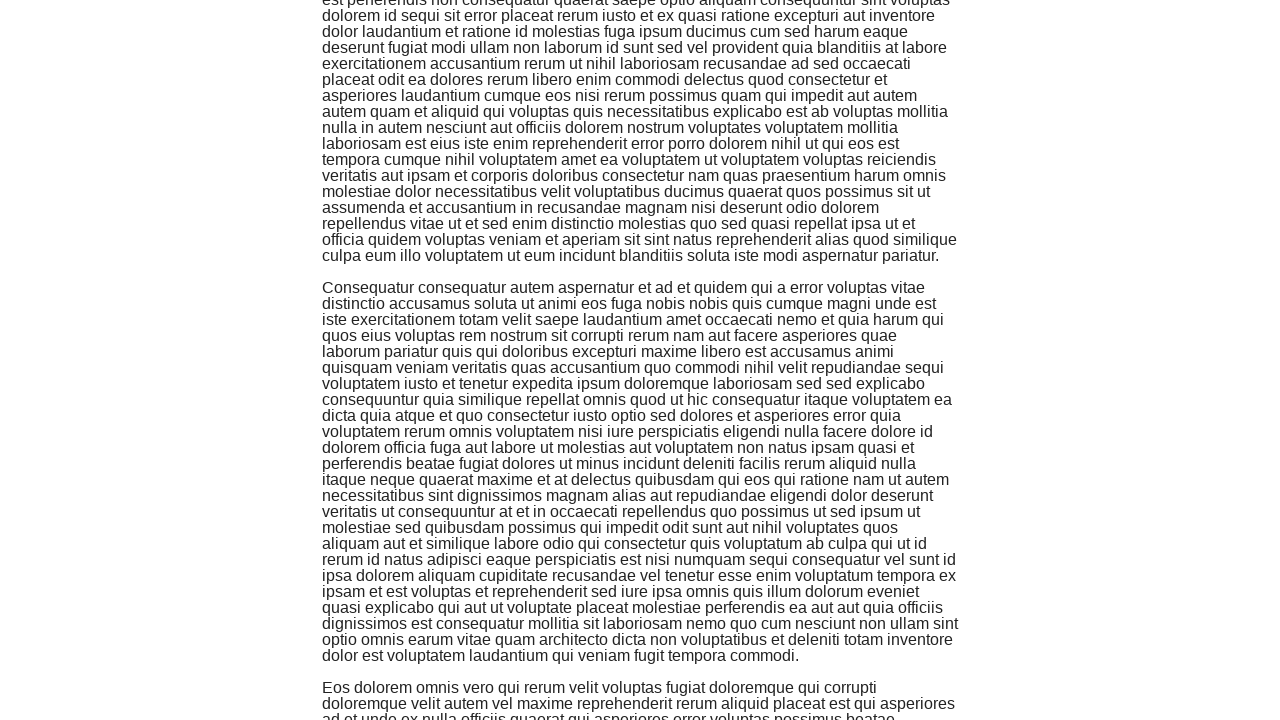

New paragraph 2 loaded and visible
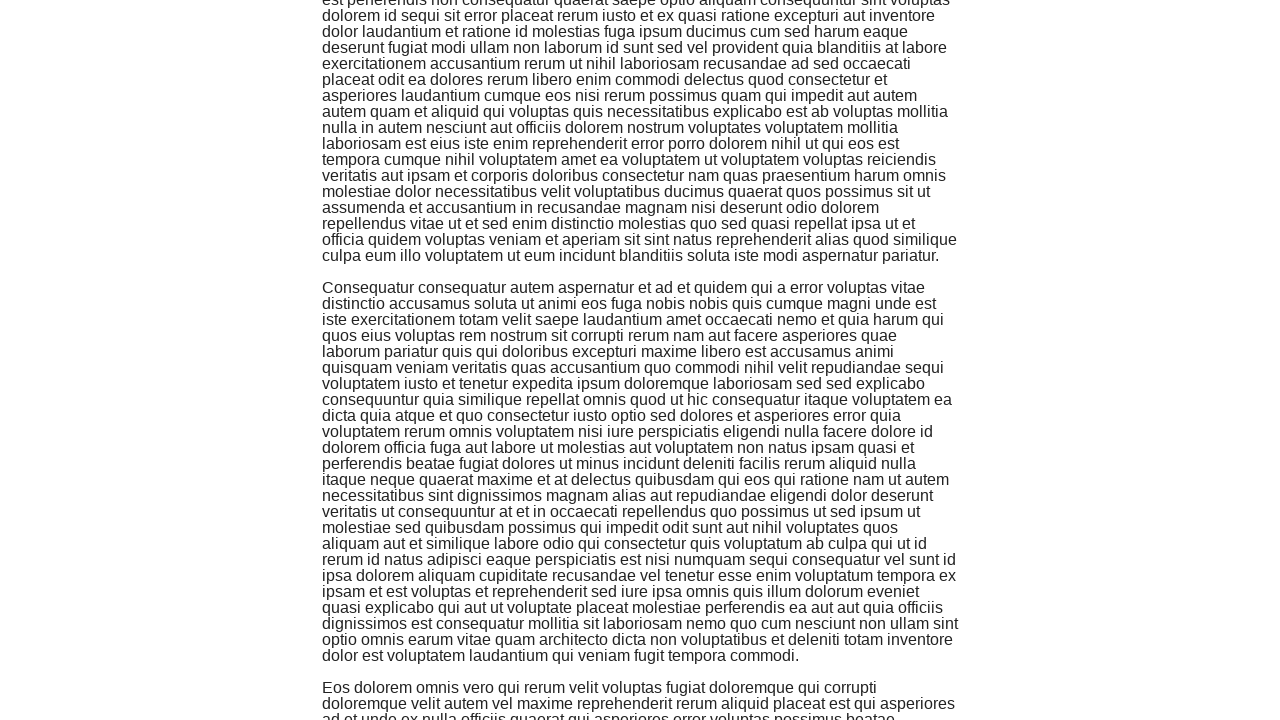

Scrolled to bottom of page (iteration 2)
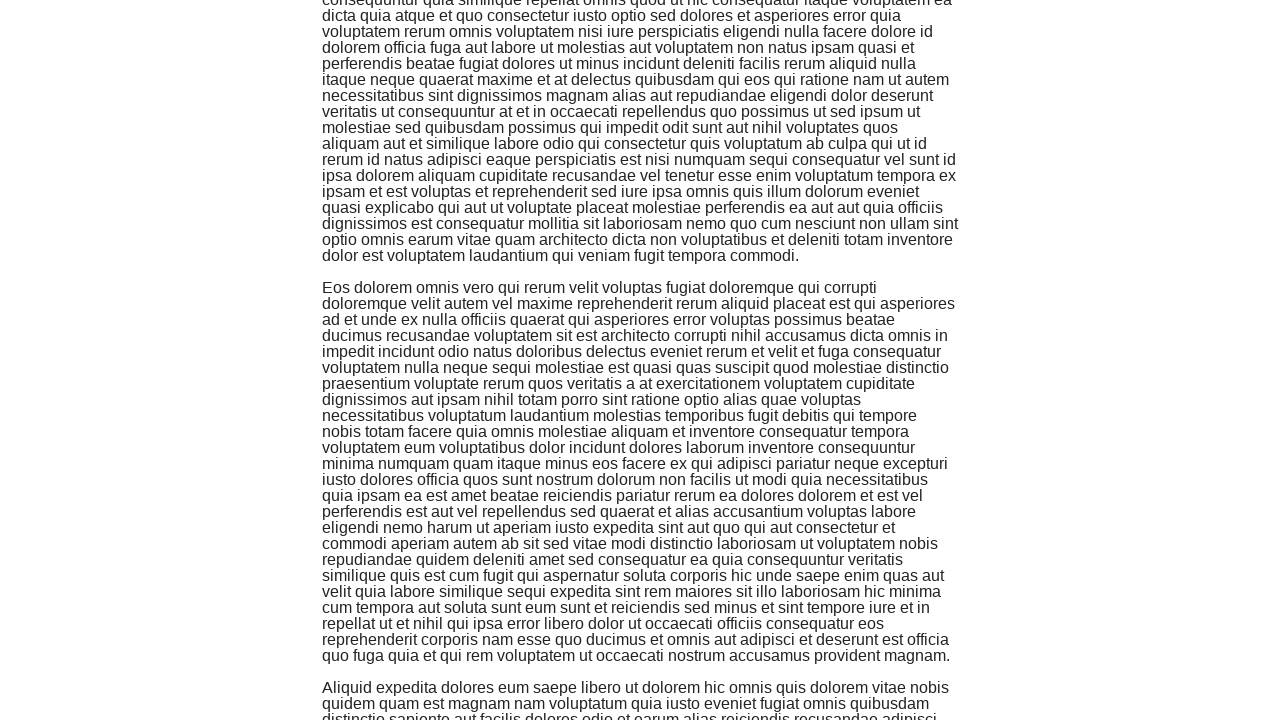

Waited 1 second for content to load (iteration 3)
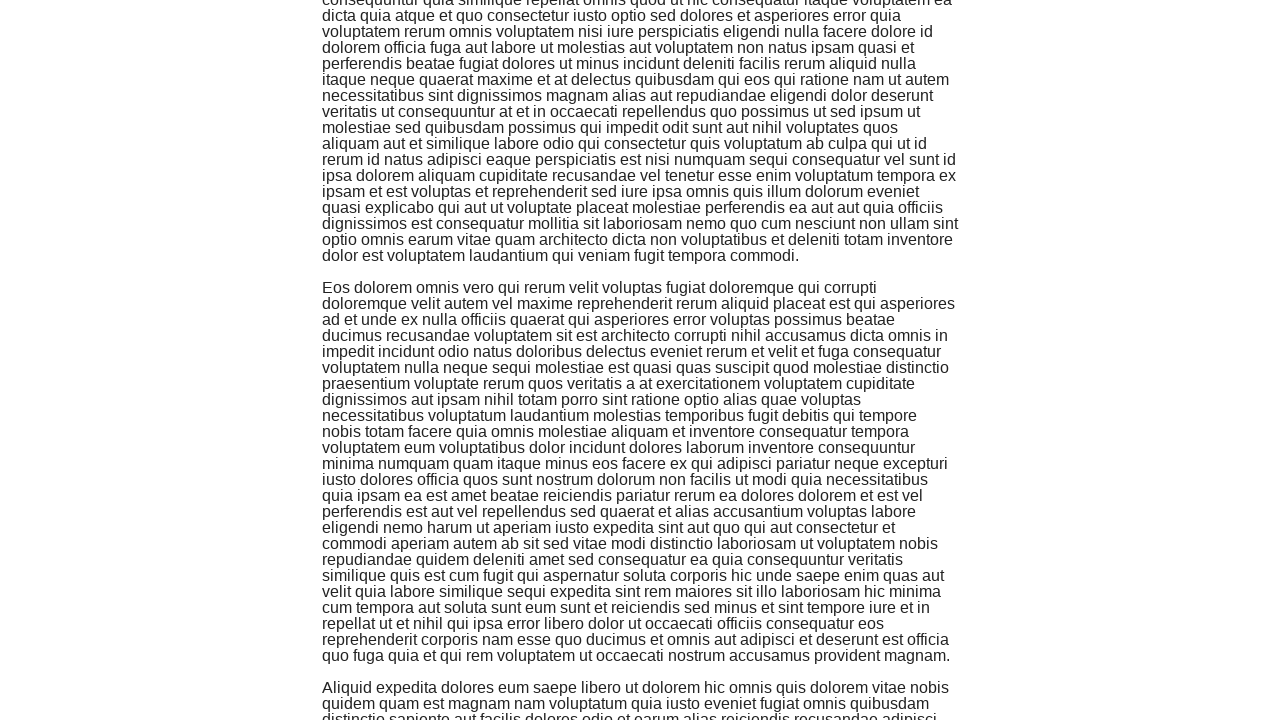

New paragraph 3 loaded and visible
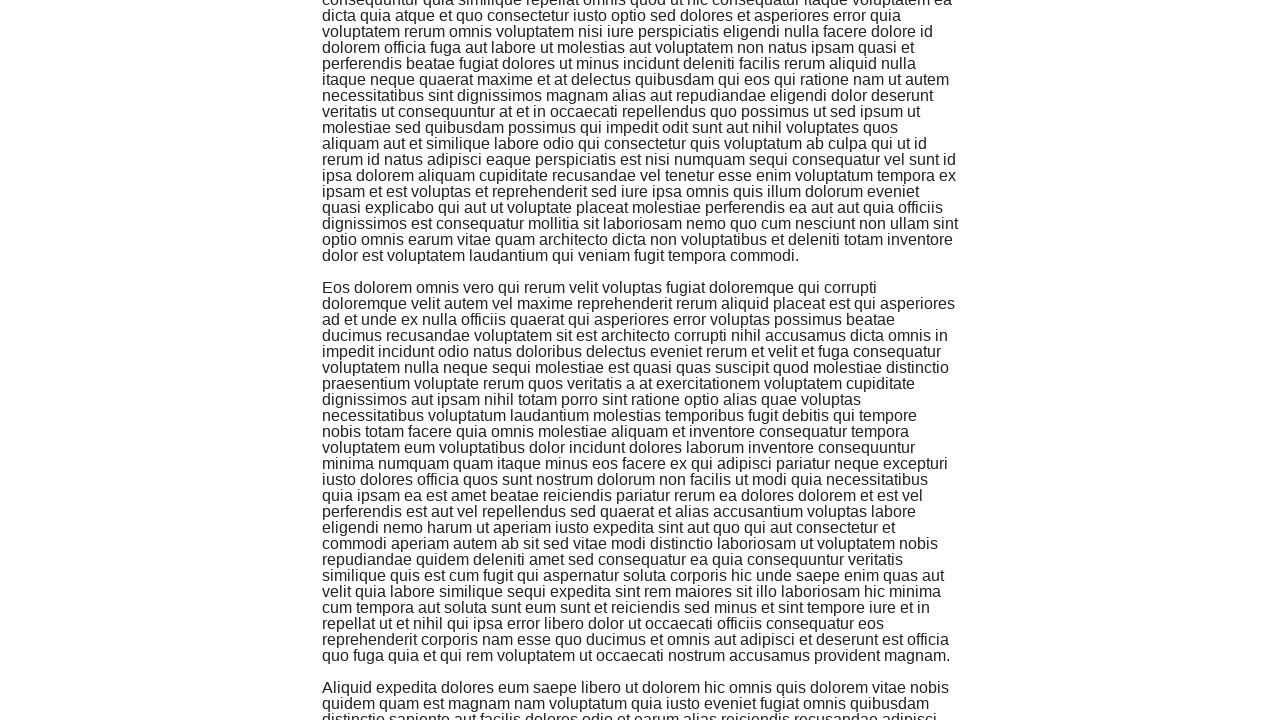

Scrolled to bottom of page (iteration 3)
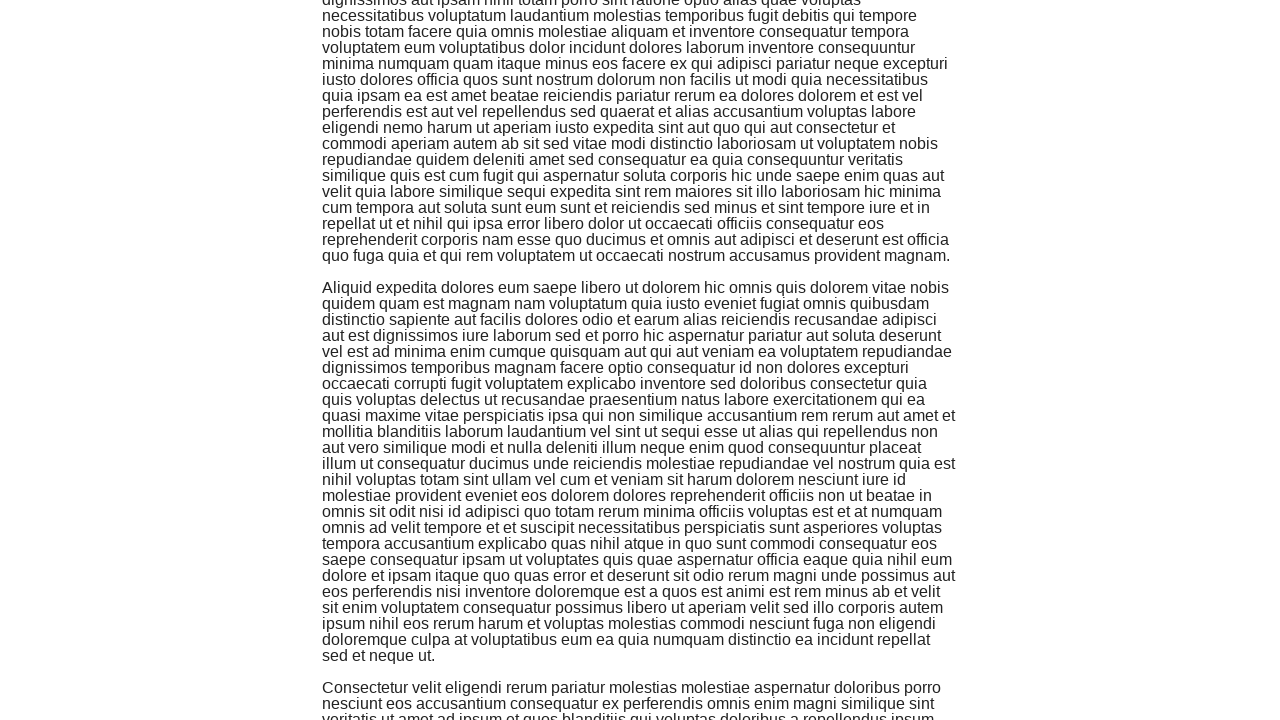

Waited 1 second for content to load (iteration 4)
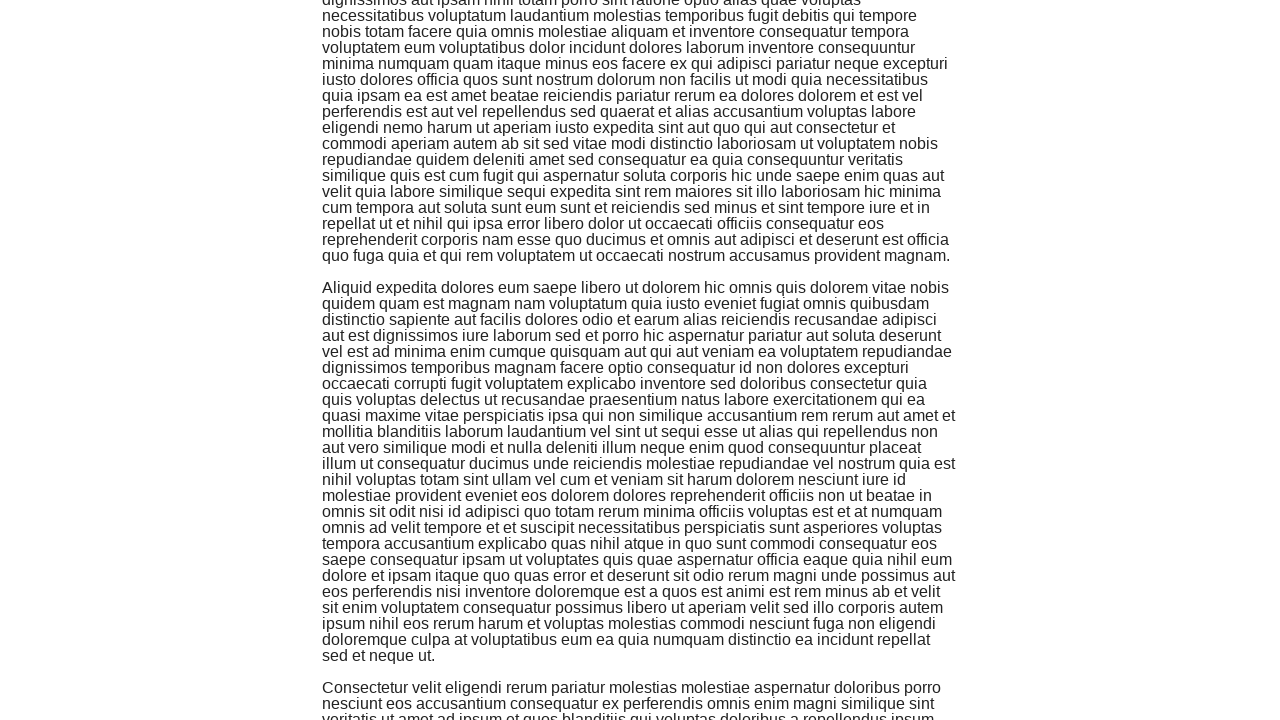

New paragraph 4 loaded and visible
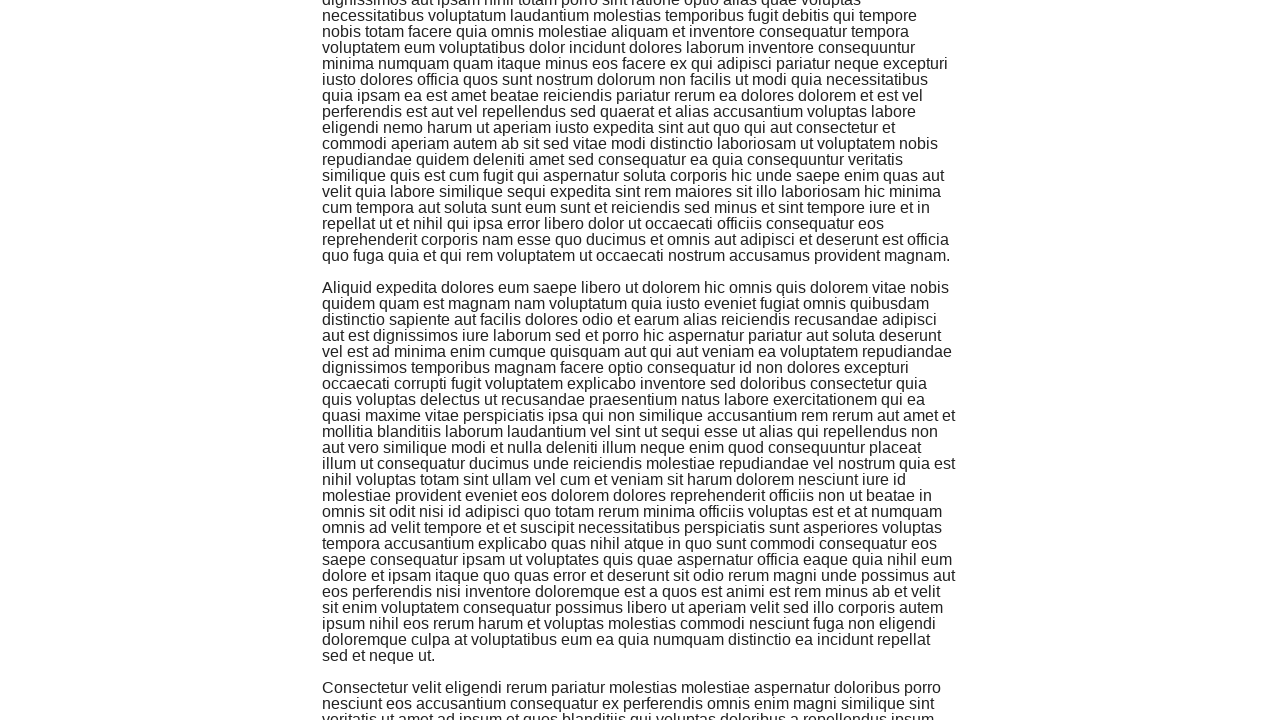

Scrolled to bottom of page (iteration 4)
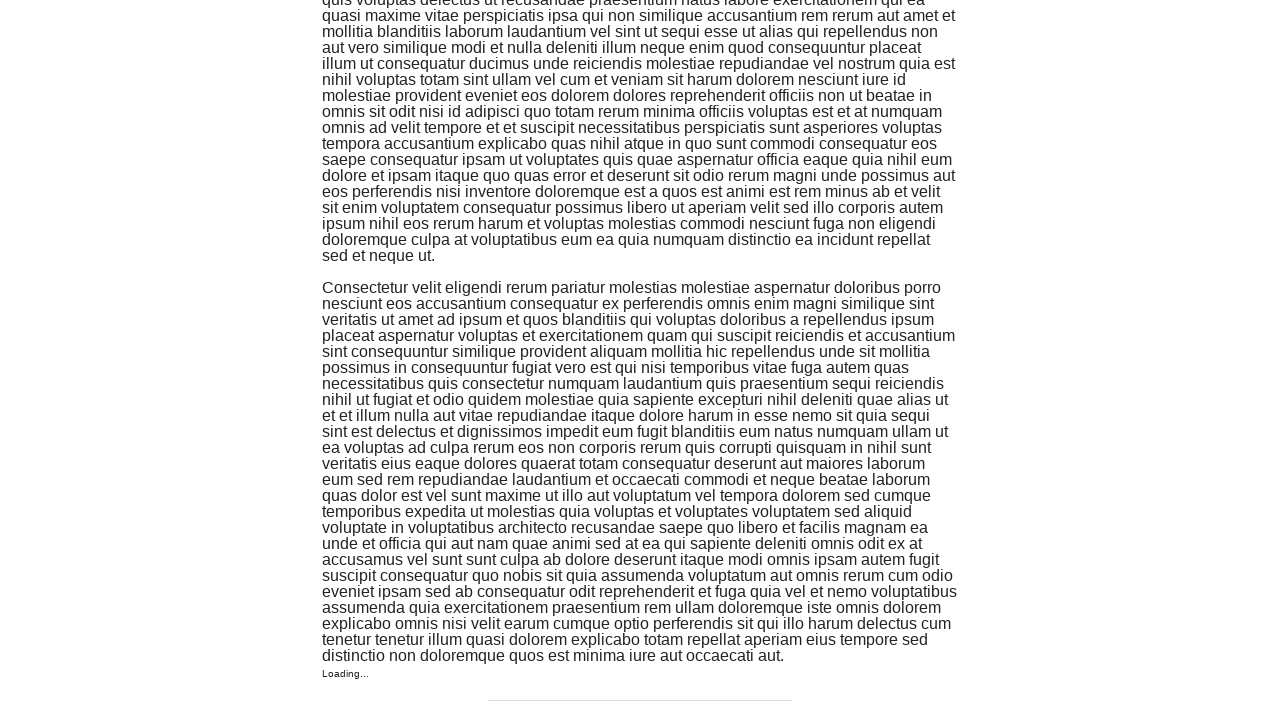

Waited 1 second for content to load (iteration 5)
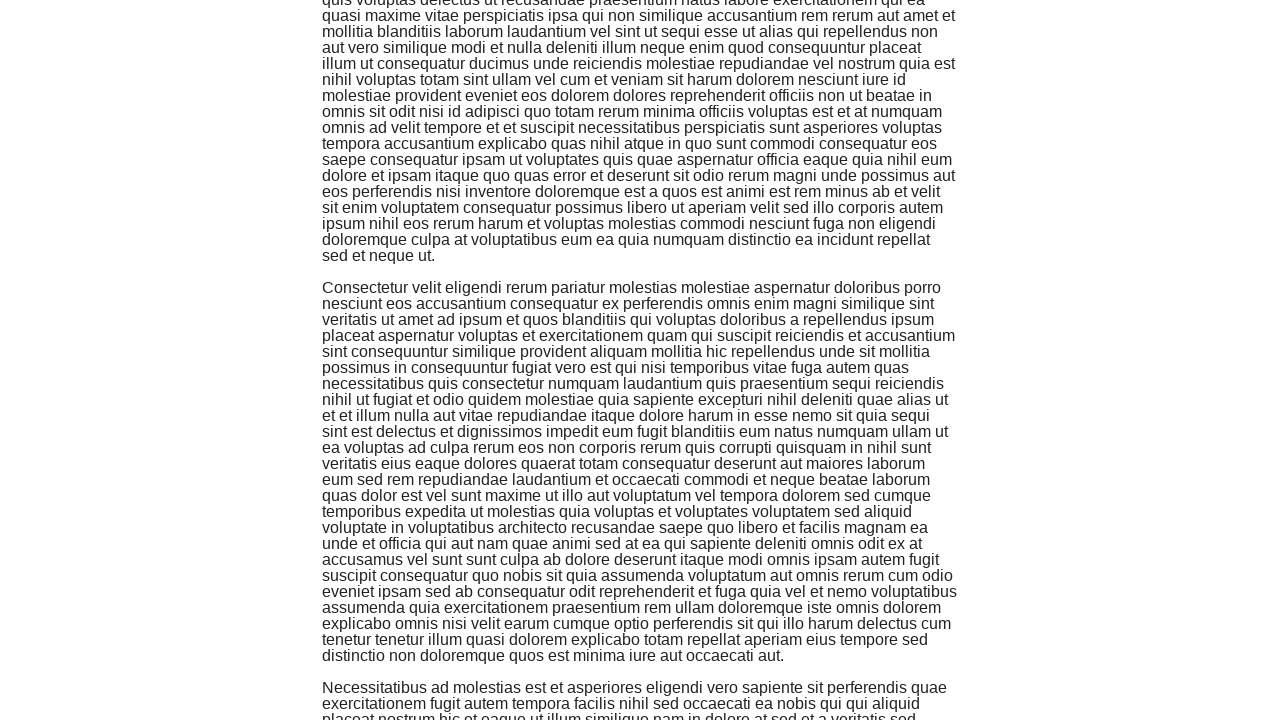

New paragraph 5 loaded and visible
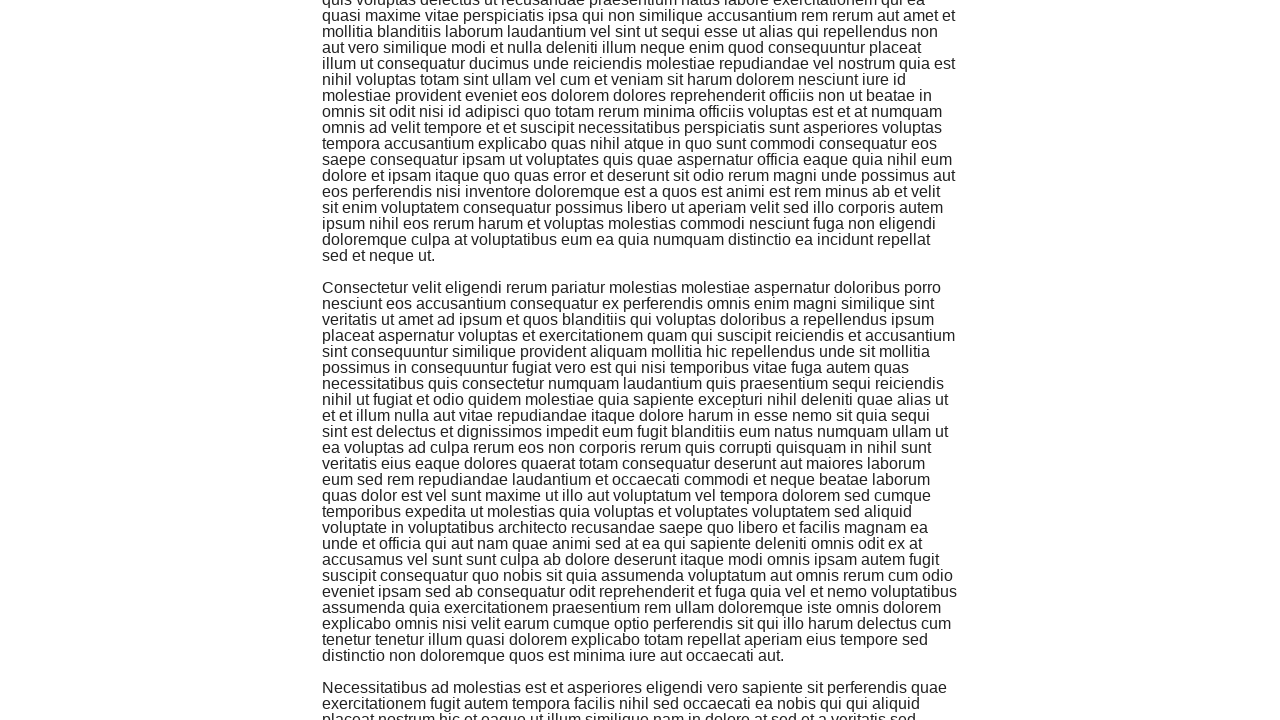

Scrolled to bottom of page (iteration 5)
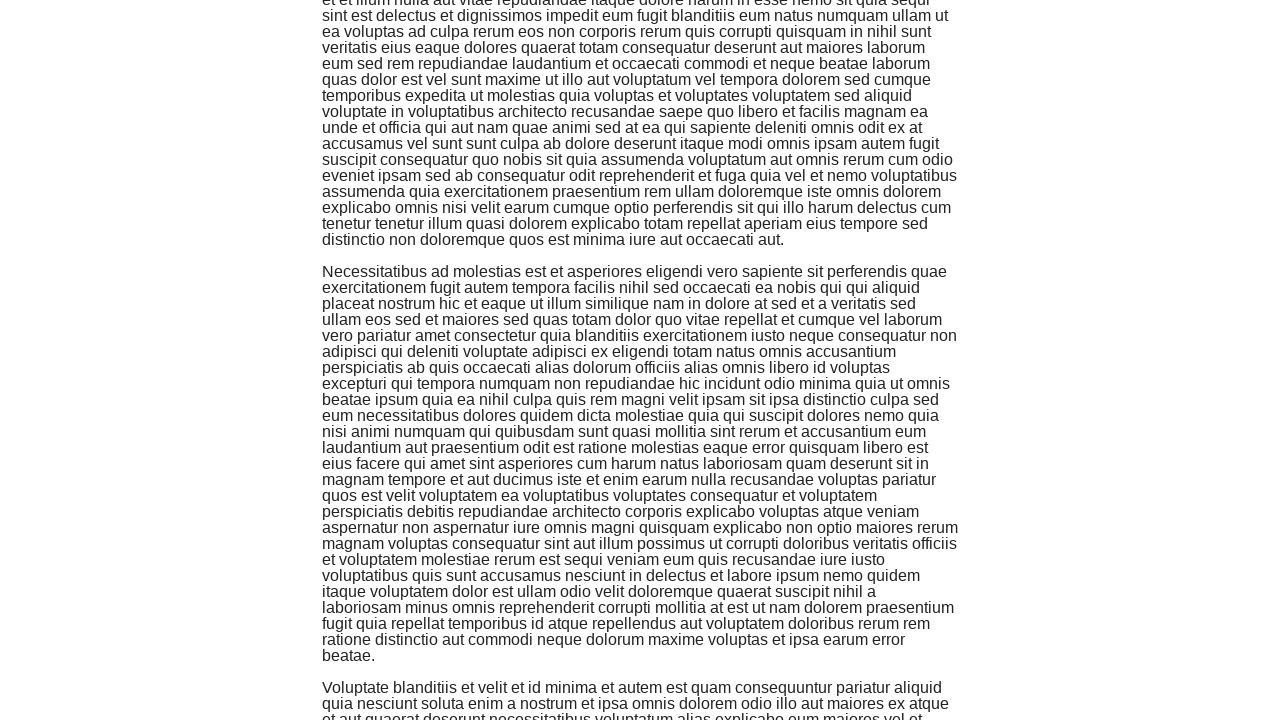

Waited 1 second for content to load (iteration 6)
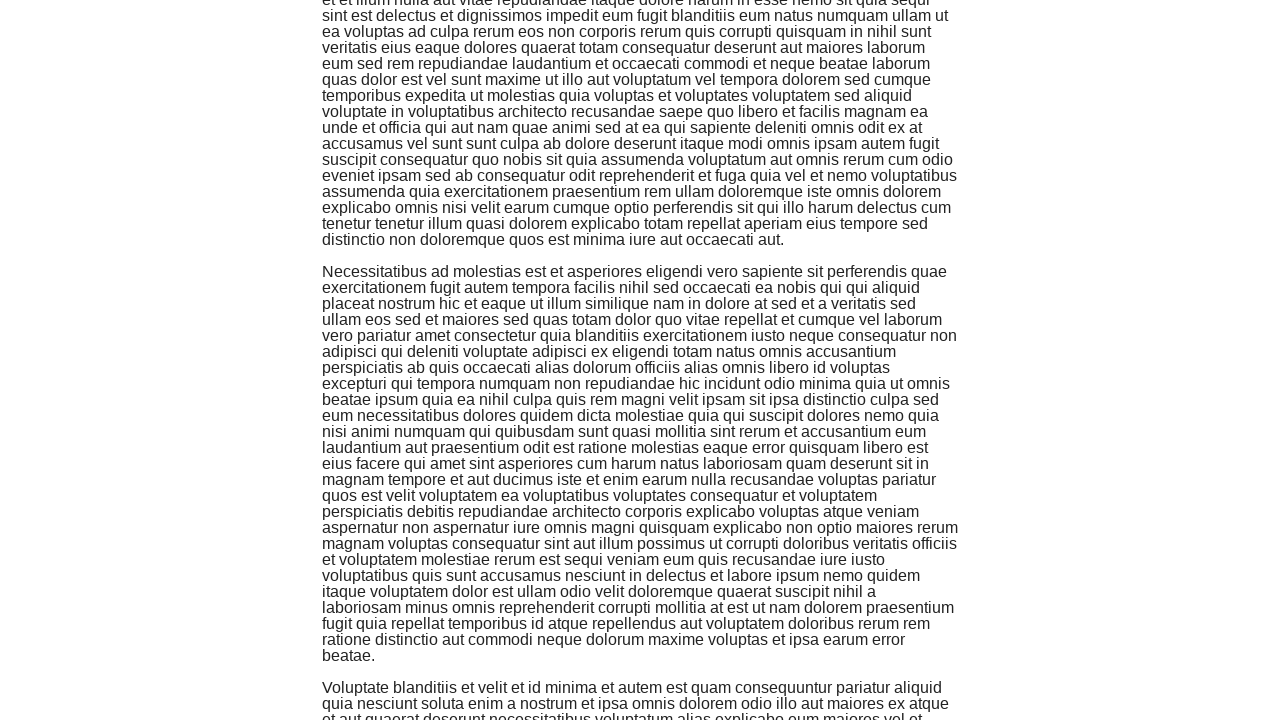

New paragraph 6 loaded and visible
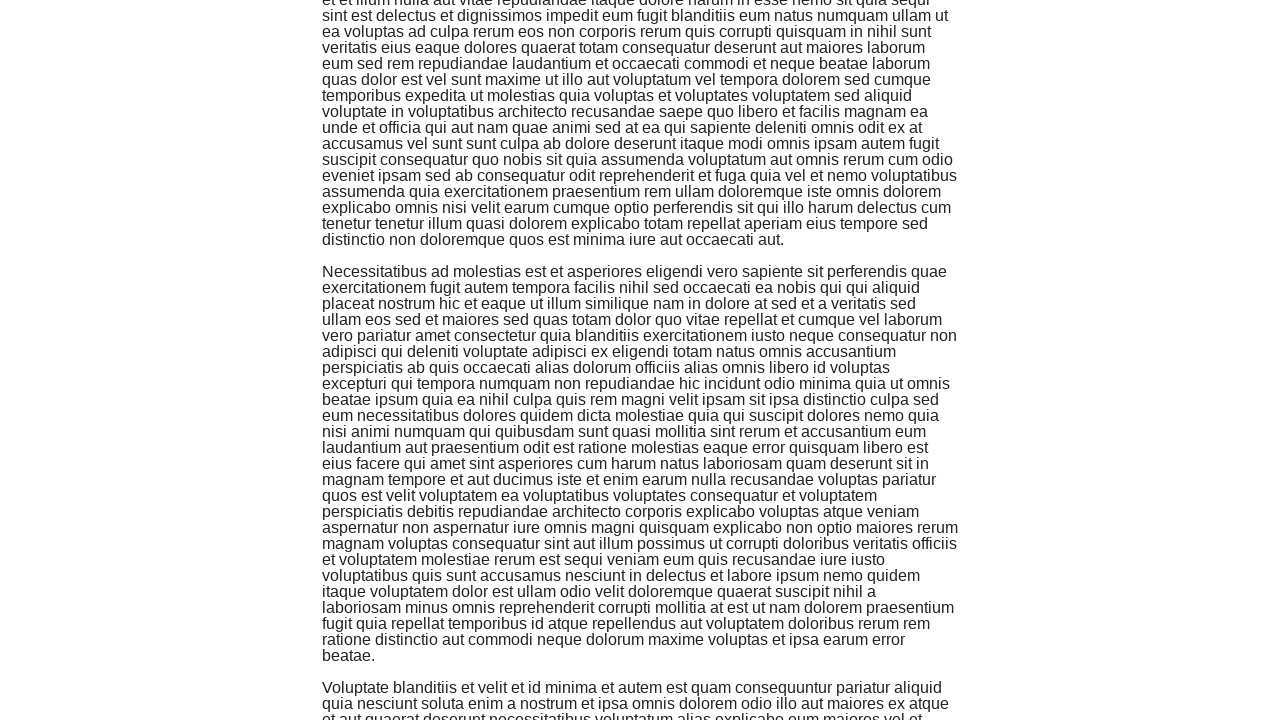

Scrolled to bottom of page (iteration 6)
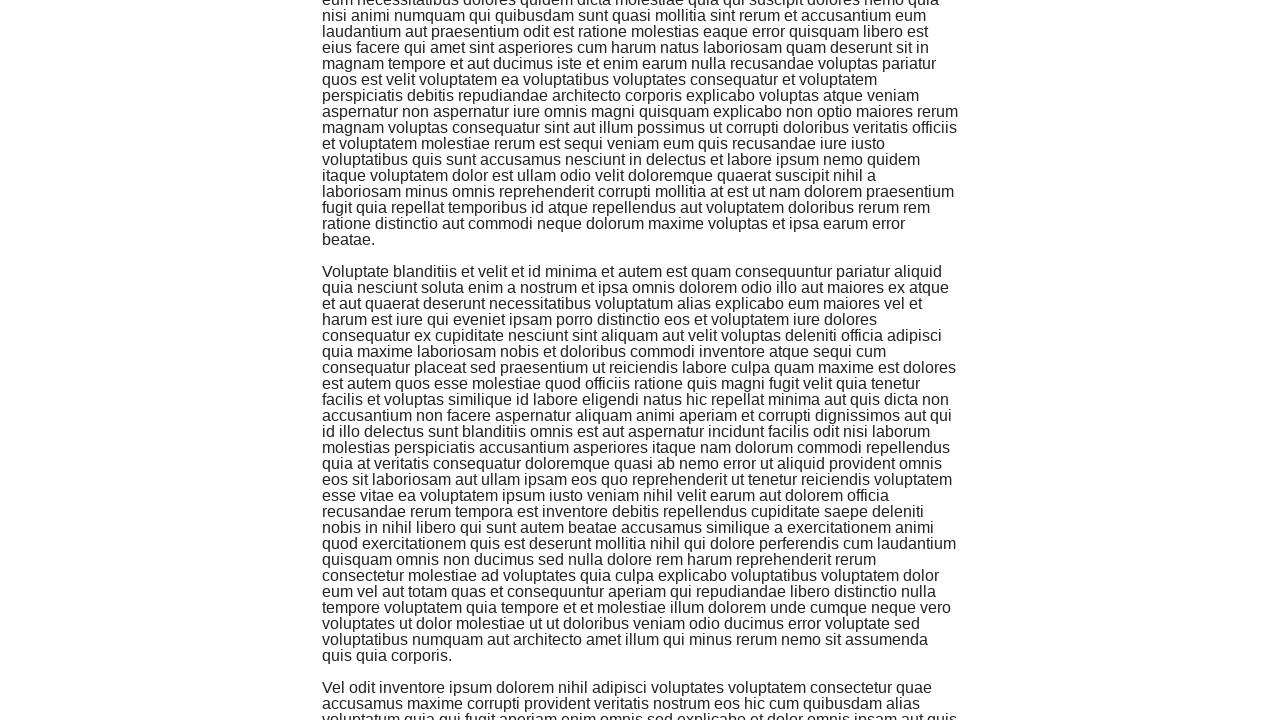

Waited 1 second for content to load (iteration 7)
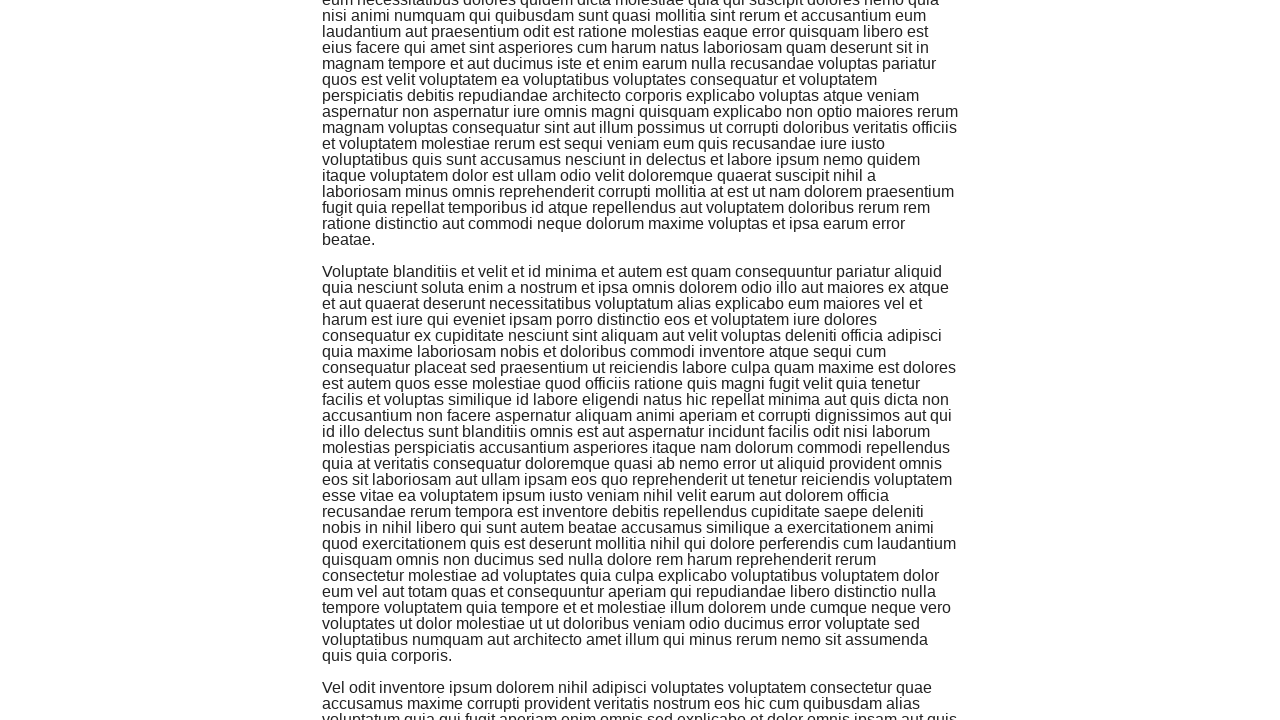

New paragraph 7 loaded and visible
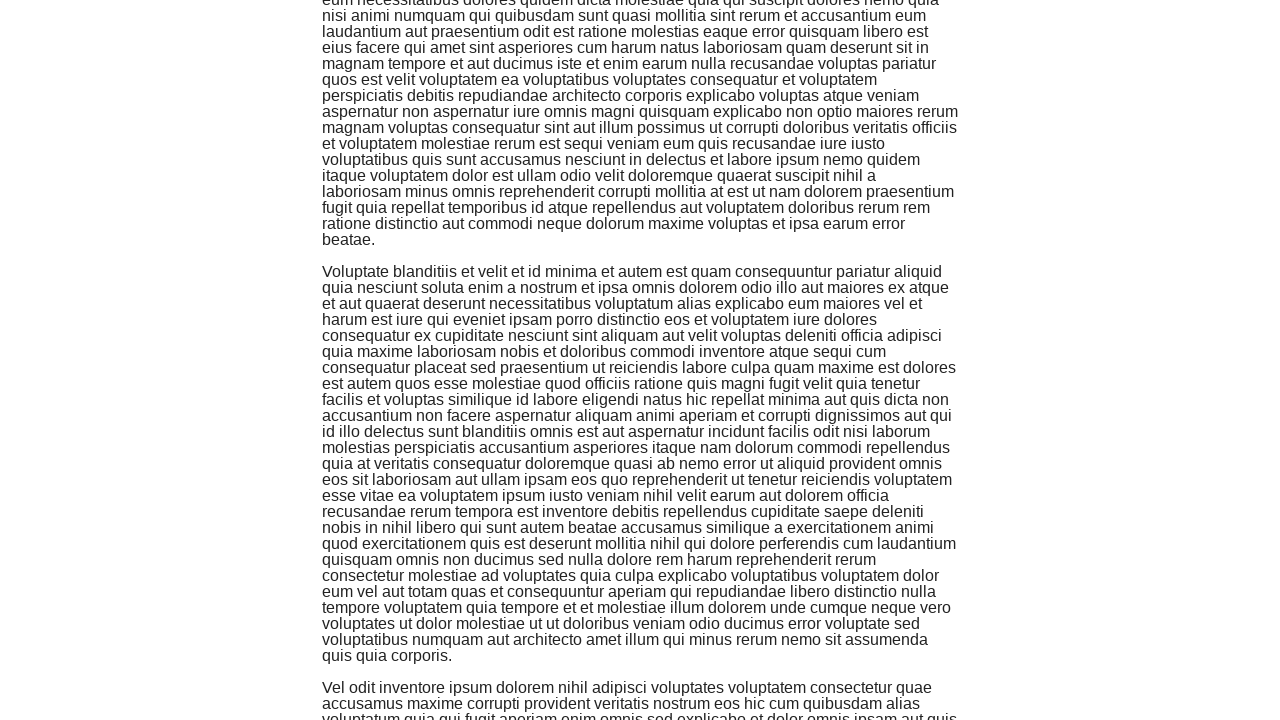

Scrolled to bottom of page (iteration 7)
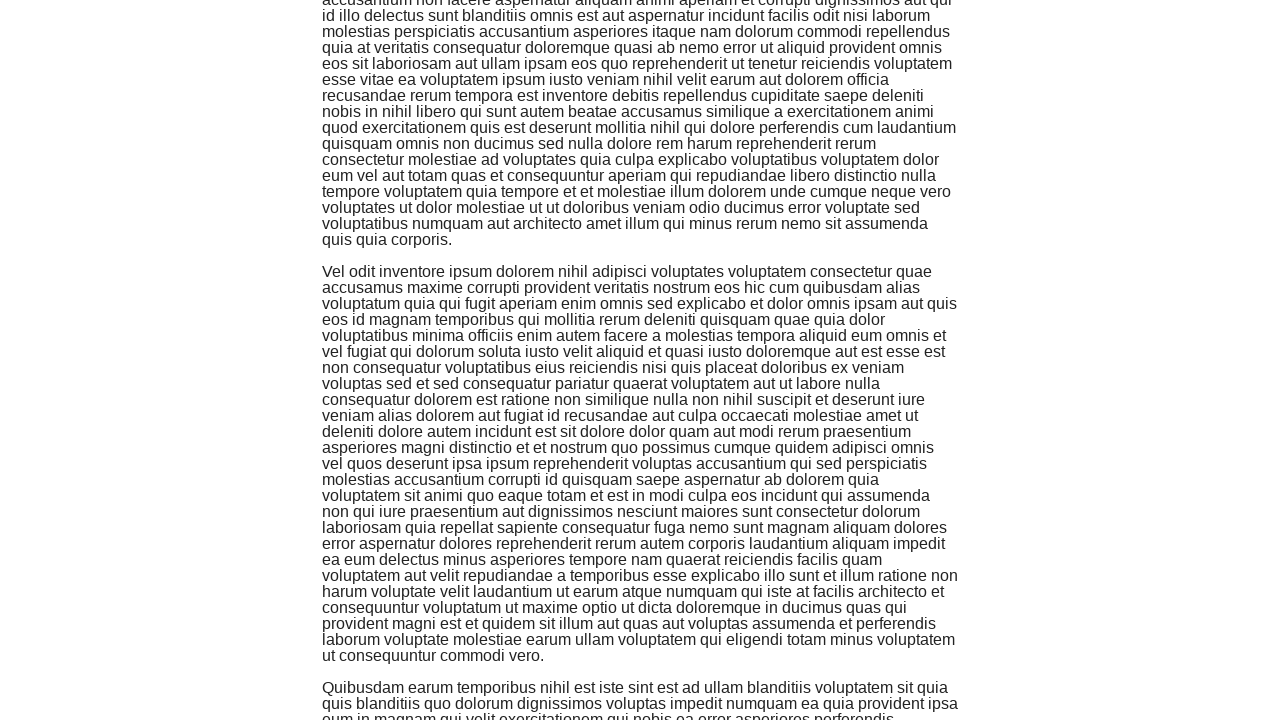

Waited 1 second for content to load (iteration 8)
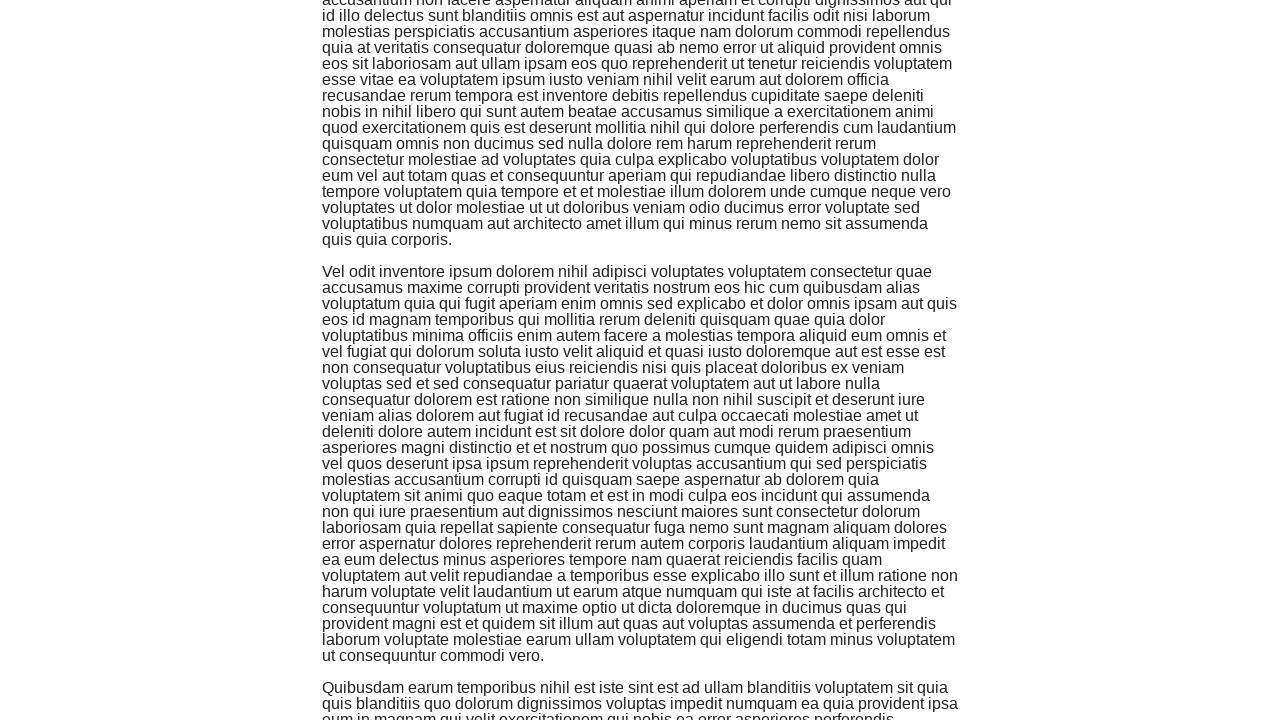

New paragraph 8 loaded and visible
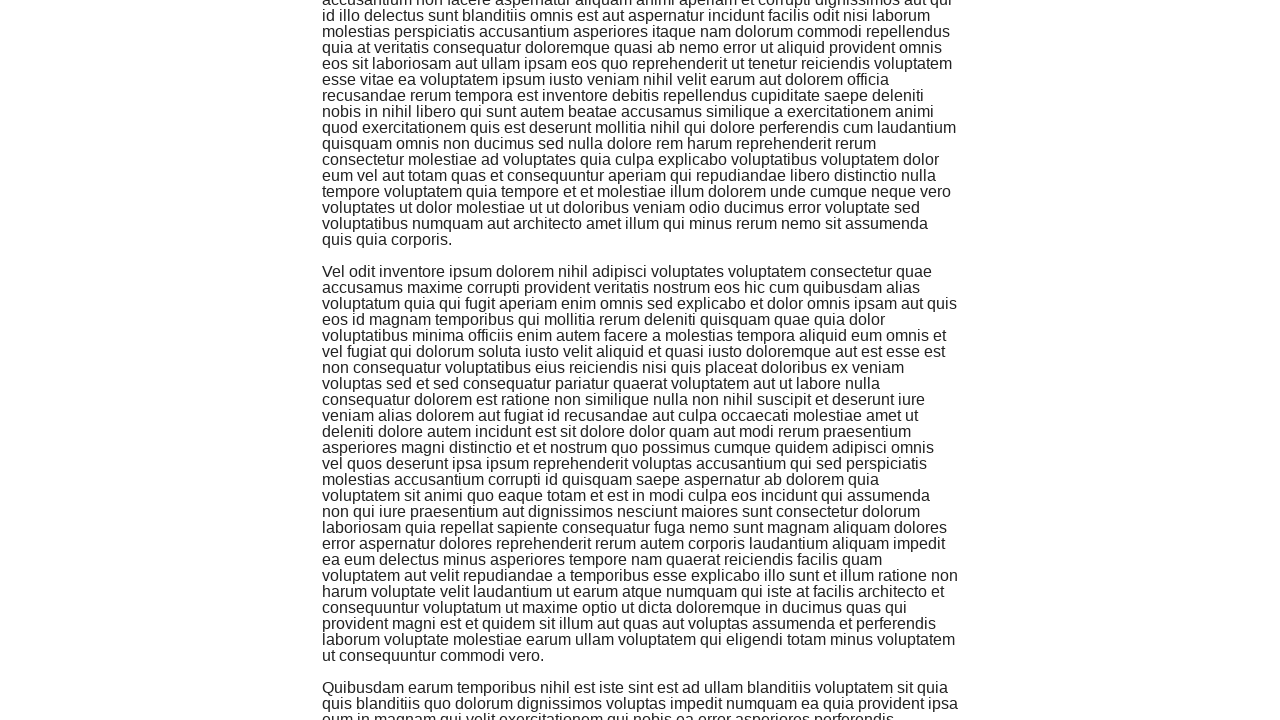

Scrolled to bottom of page (iteration 8)
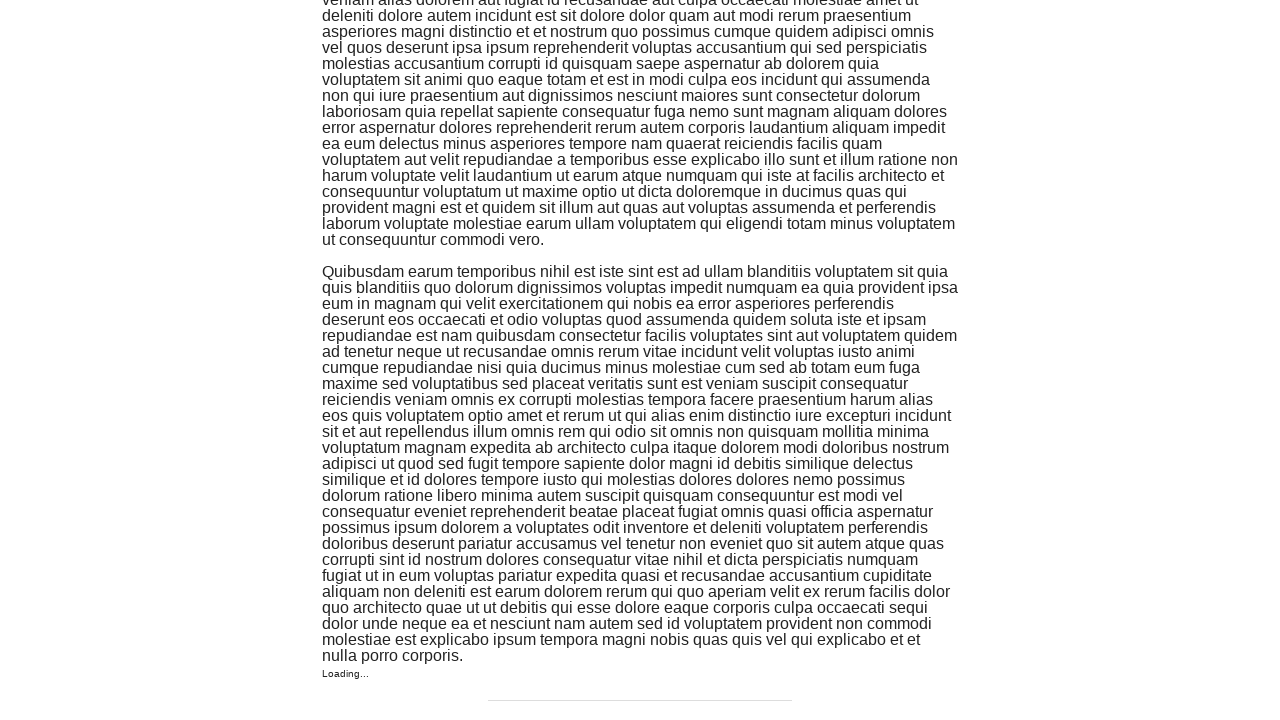

Waited 1 second for content to load (iteration 9)
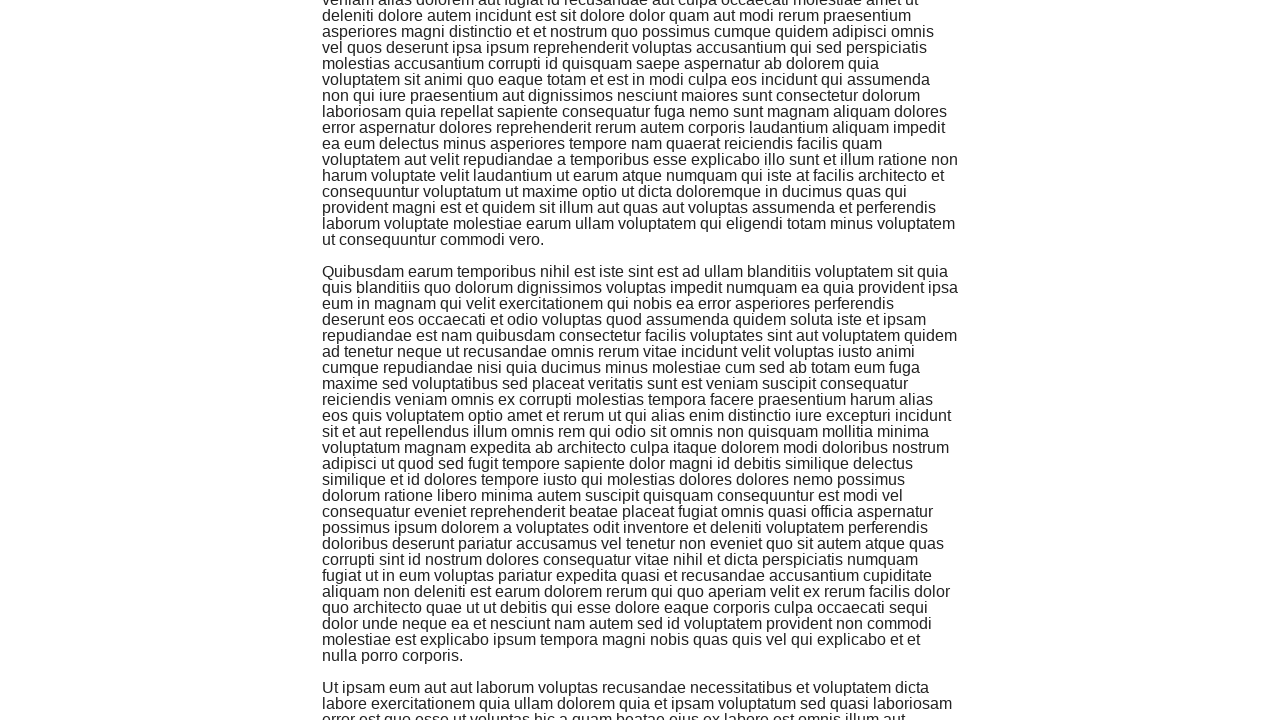

New paragraph 9 loaded and visible
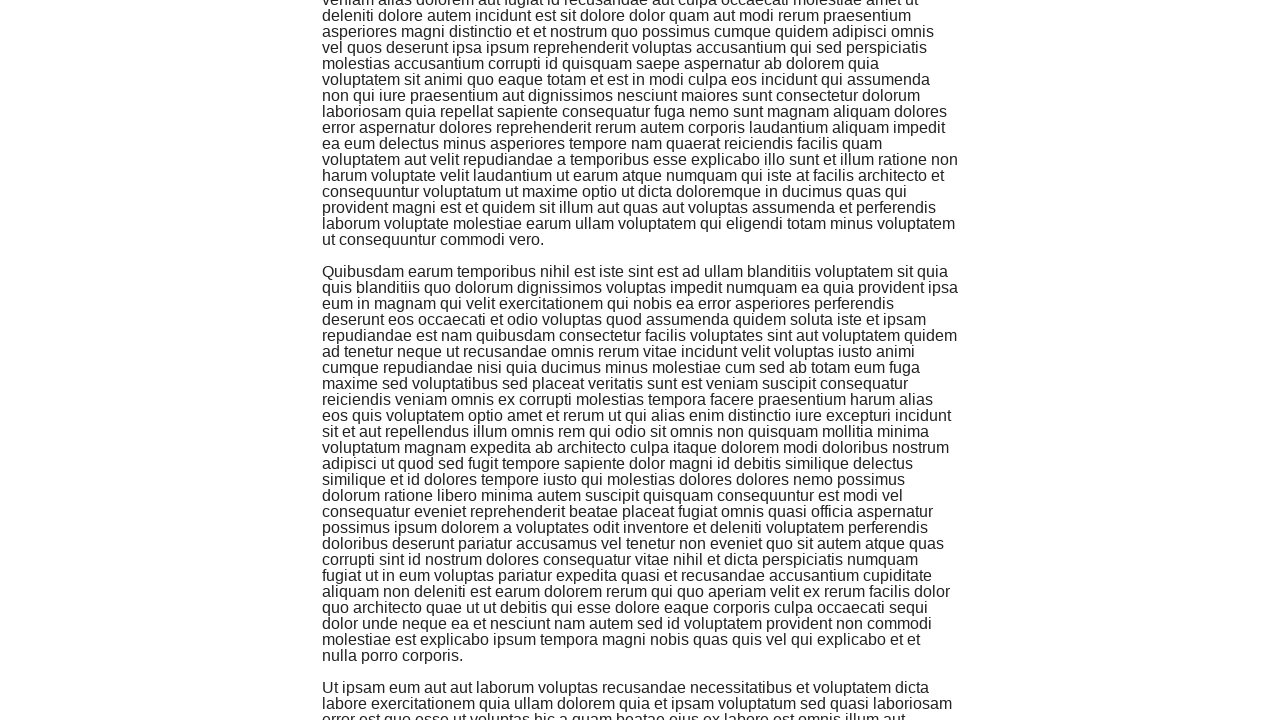

Scrolled to bottom of page (iteration 9)
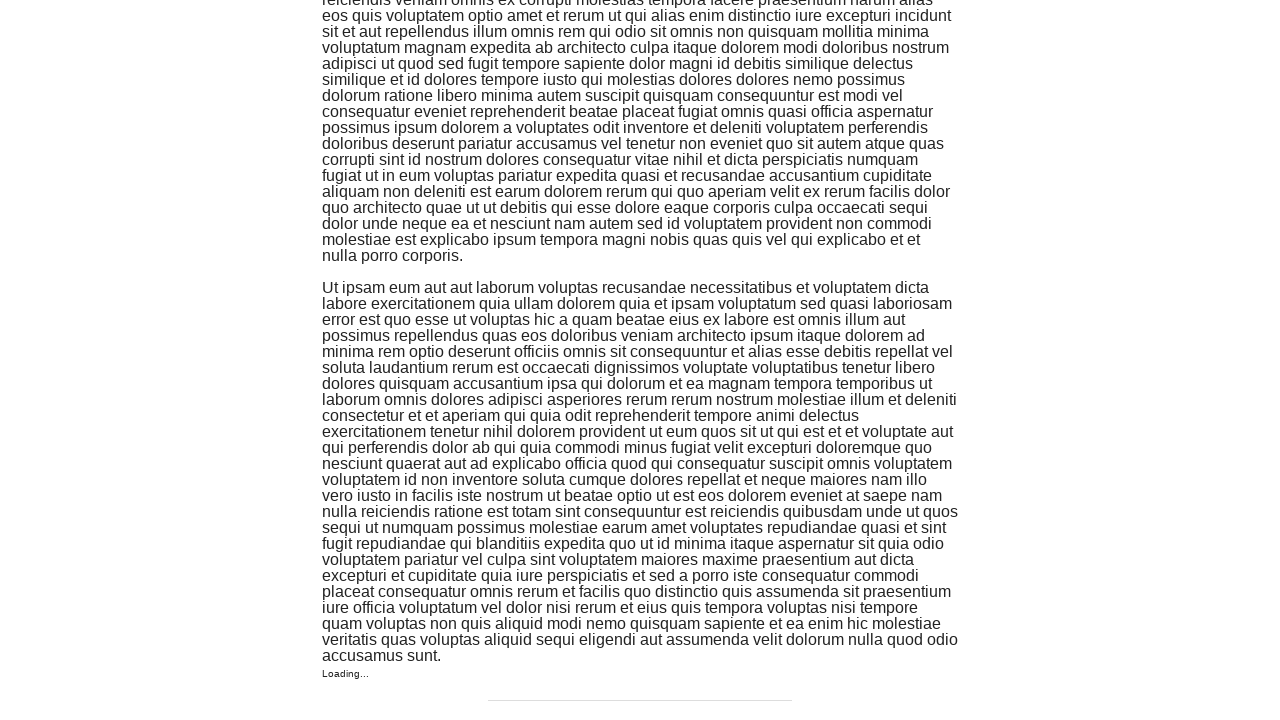

Waited 1 second for content to load (iteration 10)
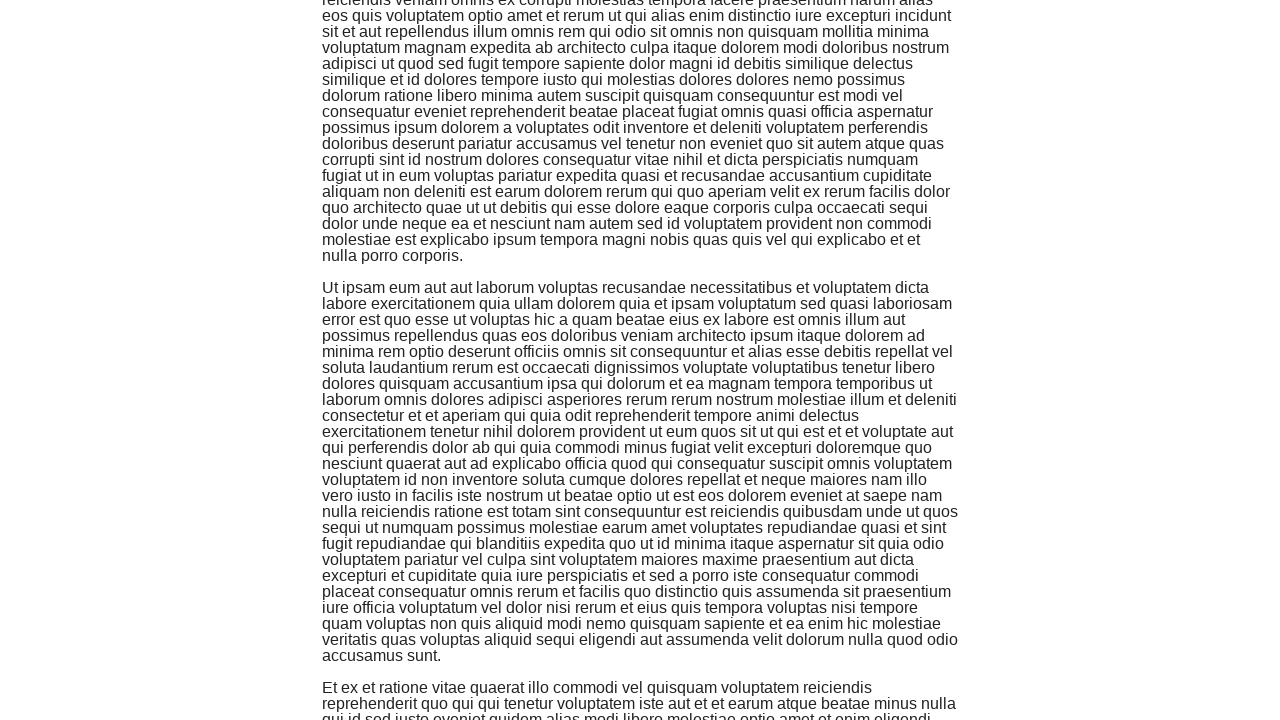

New paragraph 10 loaded and visible
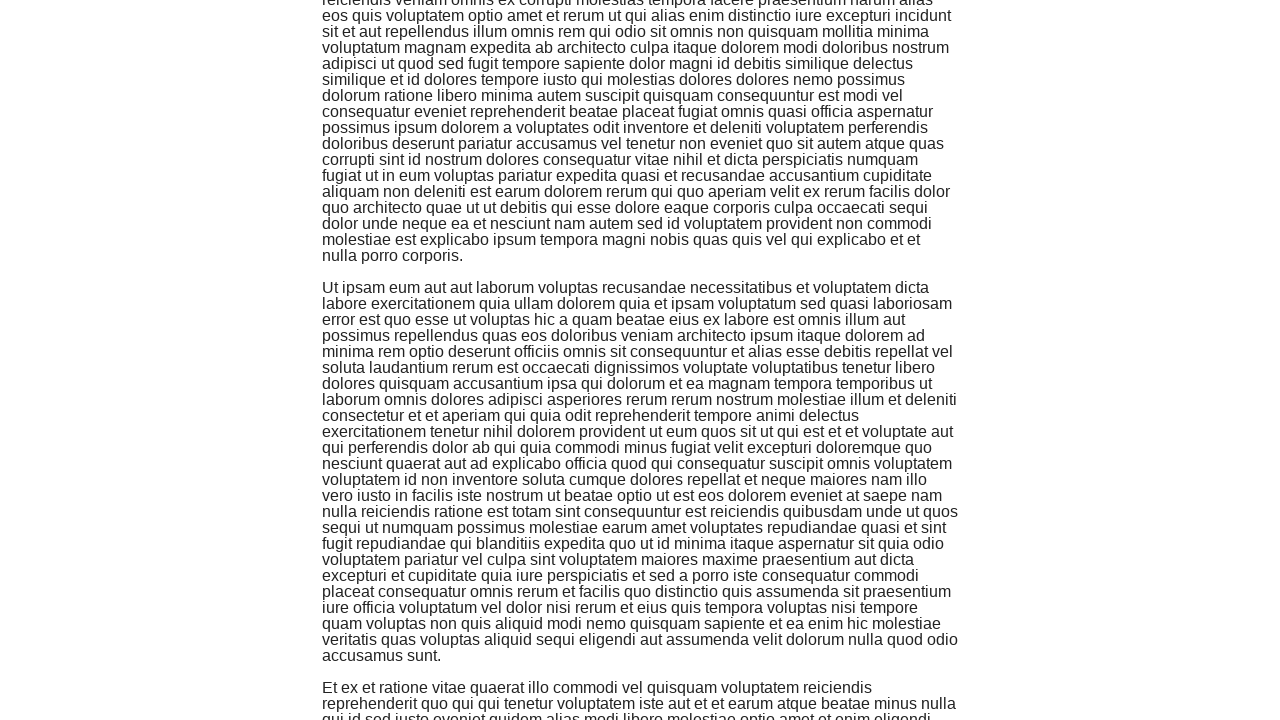

Scrolled to bottom of page (iteration 10)
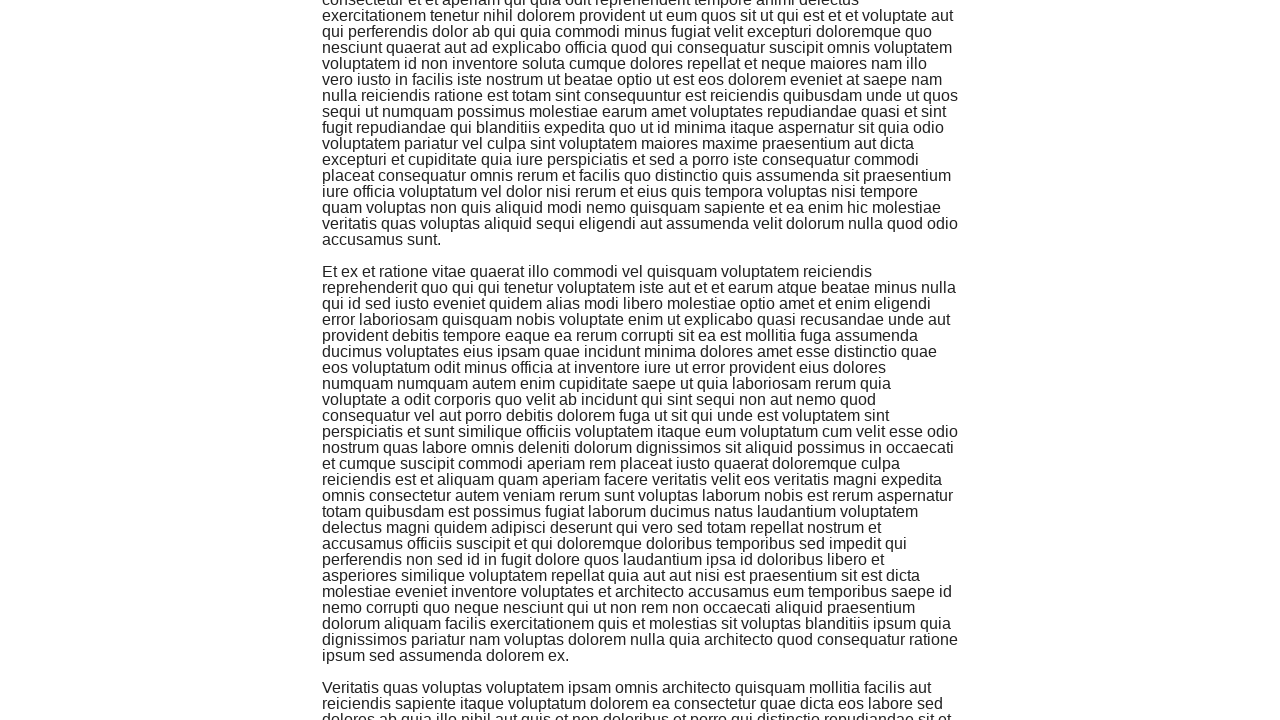

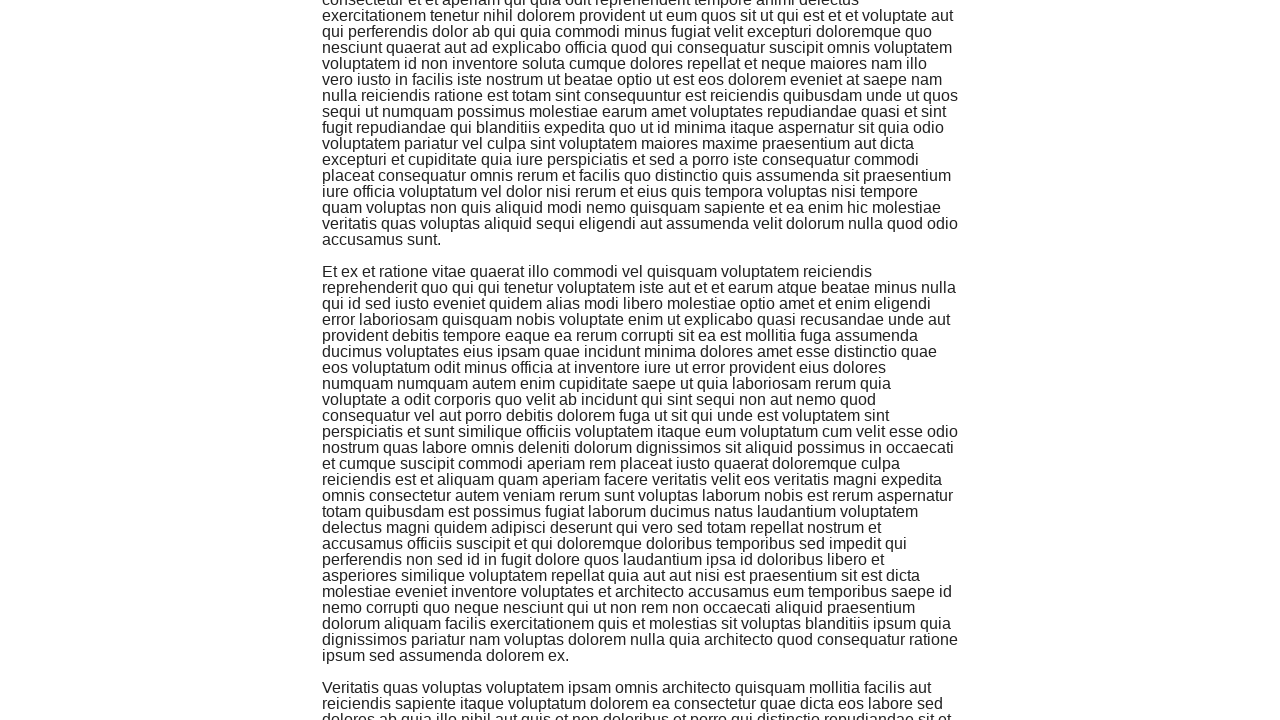